Tests that the timed alert button shows an alert after approximately 5 seconds

Starting URL: https://demoqa.com/elements

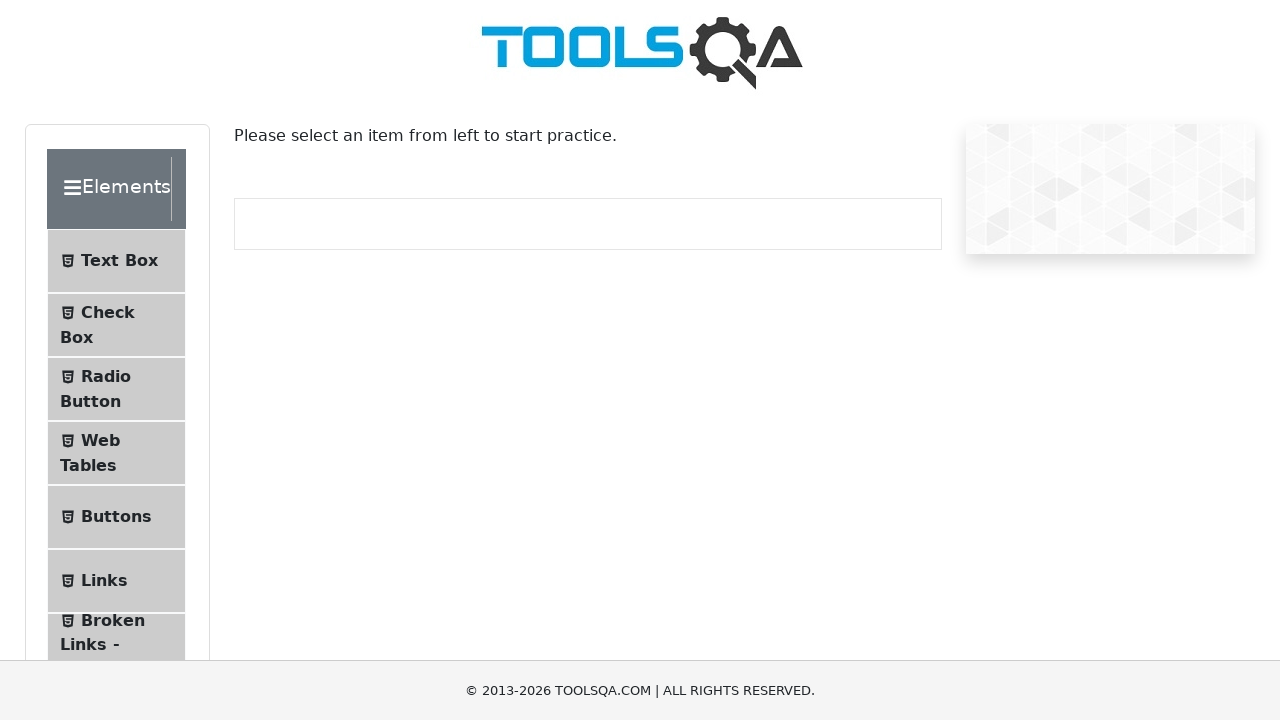

Clicked on 'Alerts, Frame & Windows' section at (107, 360) on internal:text="Alerts, Frame & Windows"i
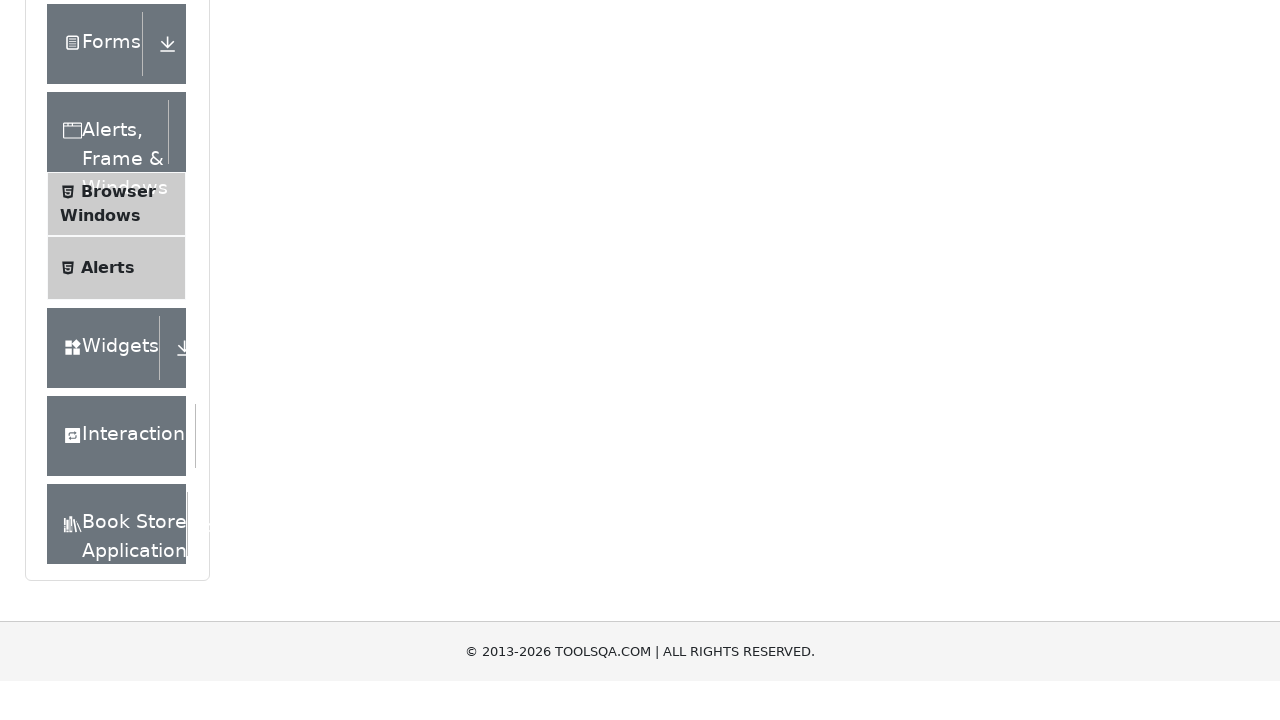

Clicked on 'Alerts' option at (116, 272) on li >> internal:has-text="Alerts"i
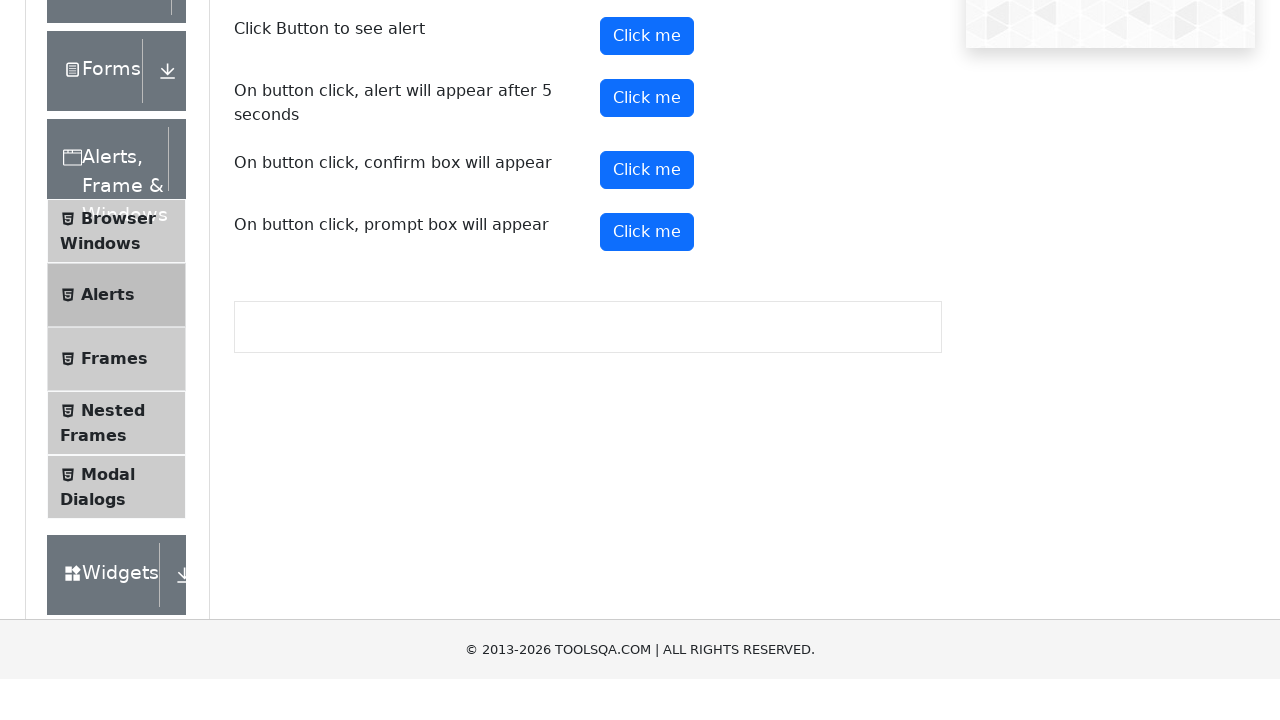

Recorded start time for alert timing verification
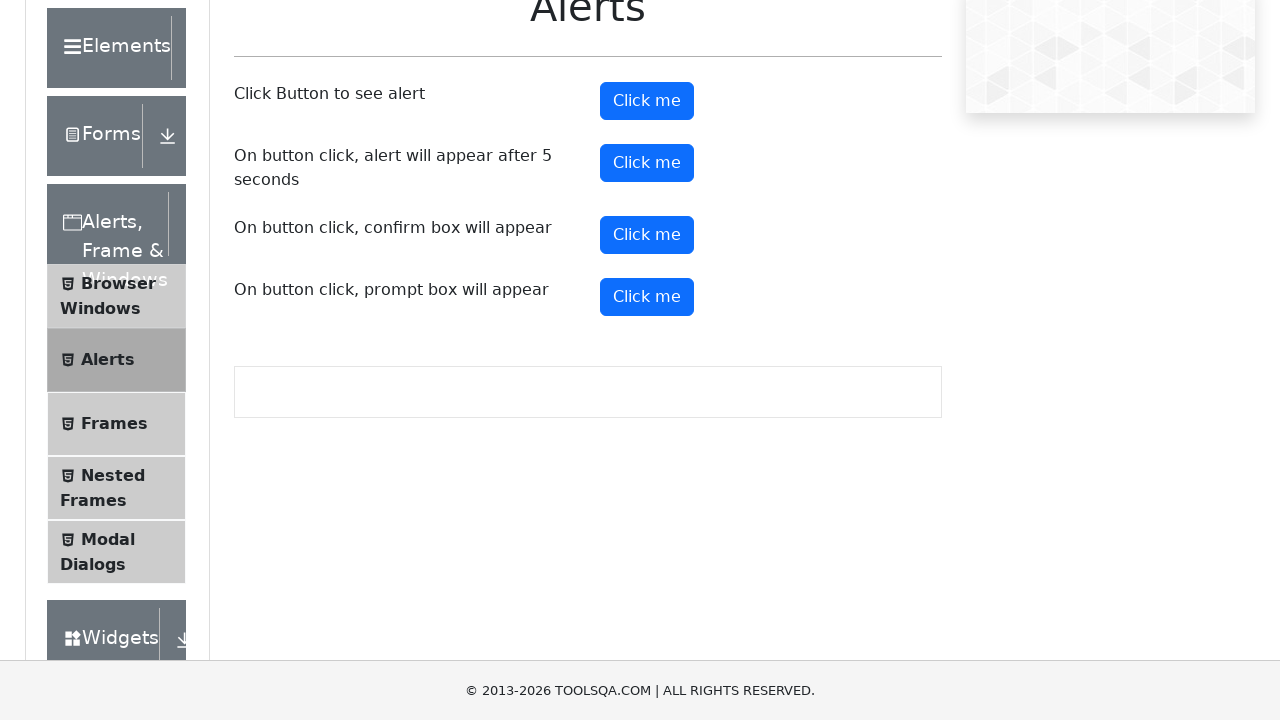

Set up dialog handler to automatically accept alerts
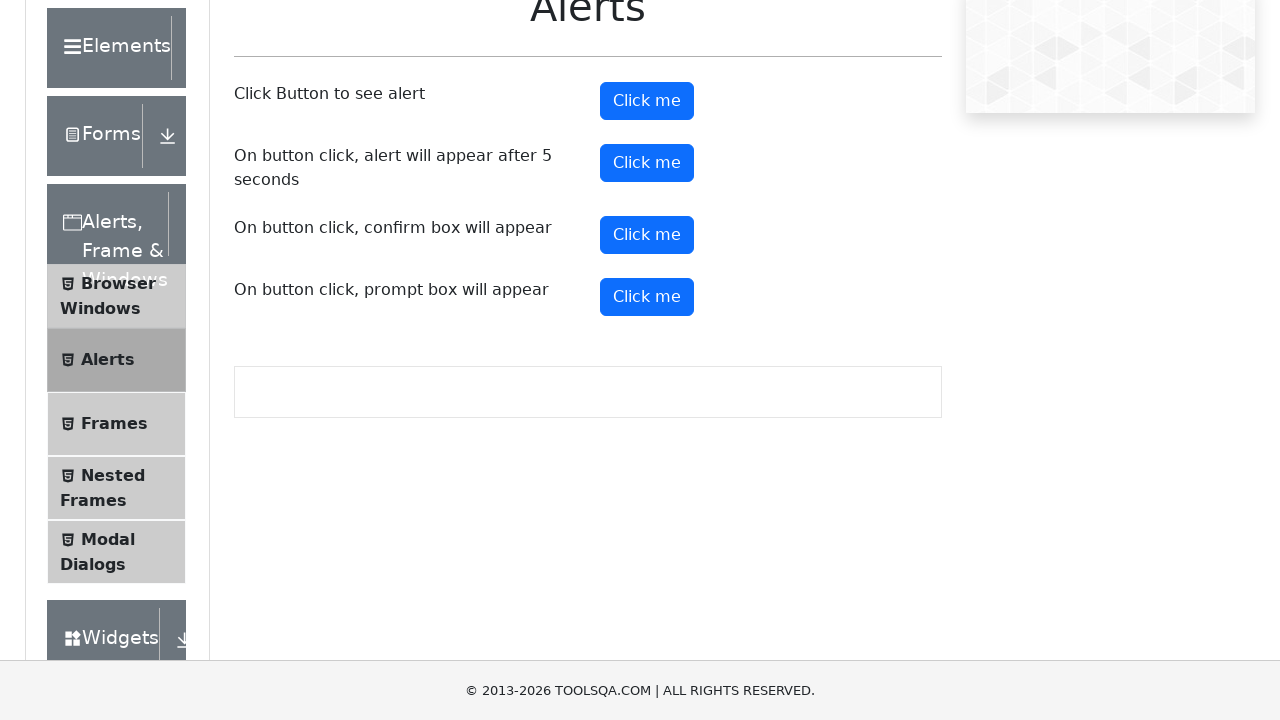

Clicked the timed alert button at (647, 163) on #timerAlertButton
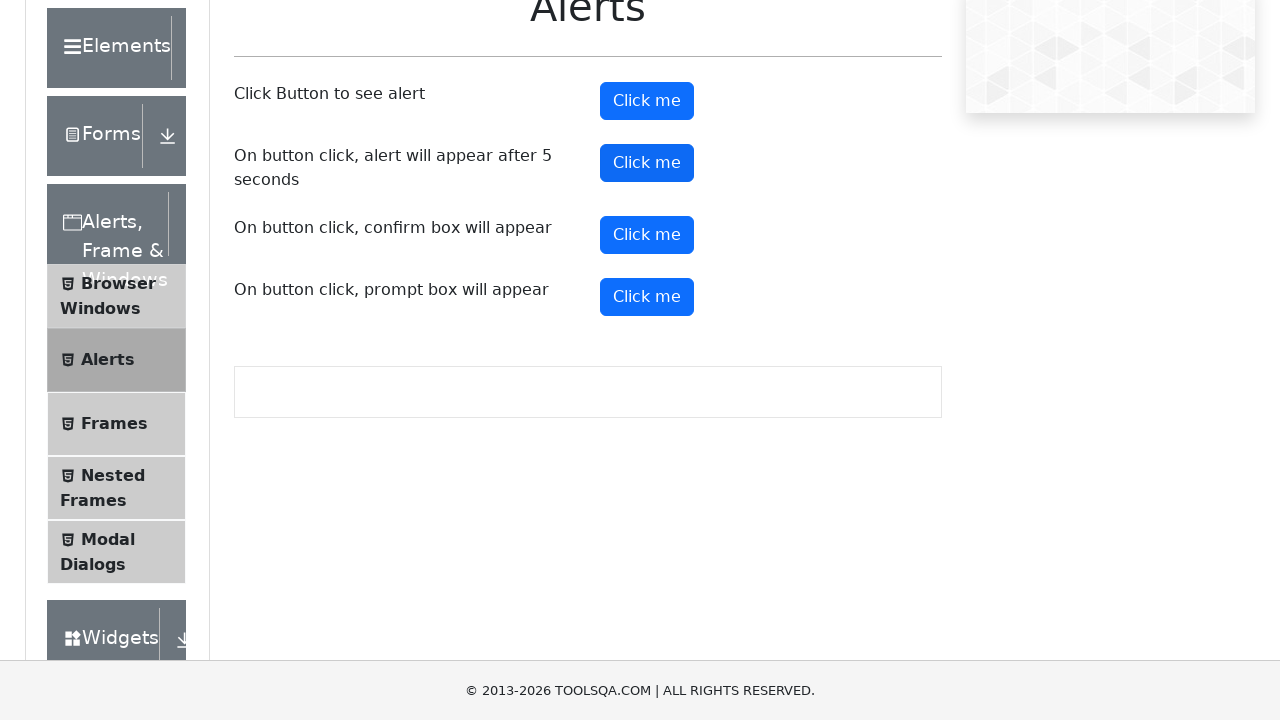

Waited 6 seconds for timed alert to appear and be handled
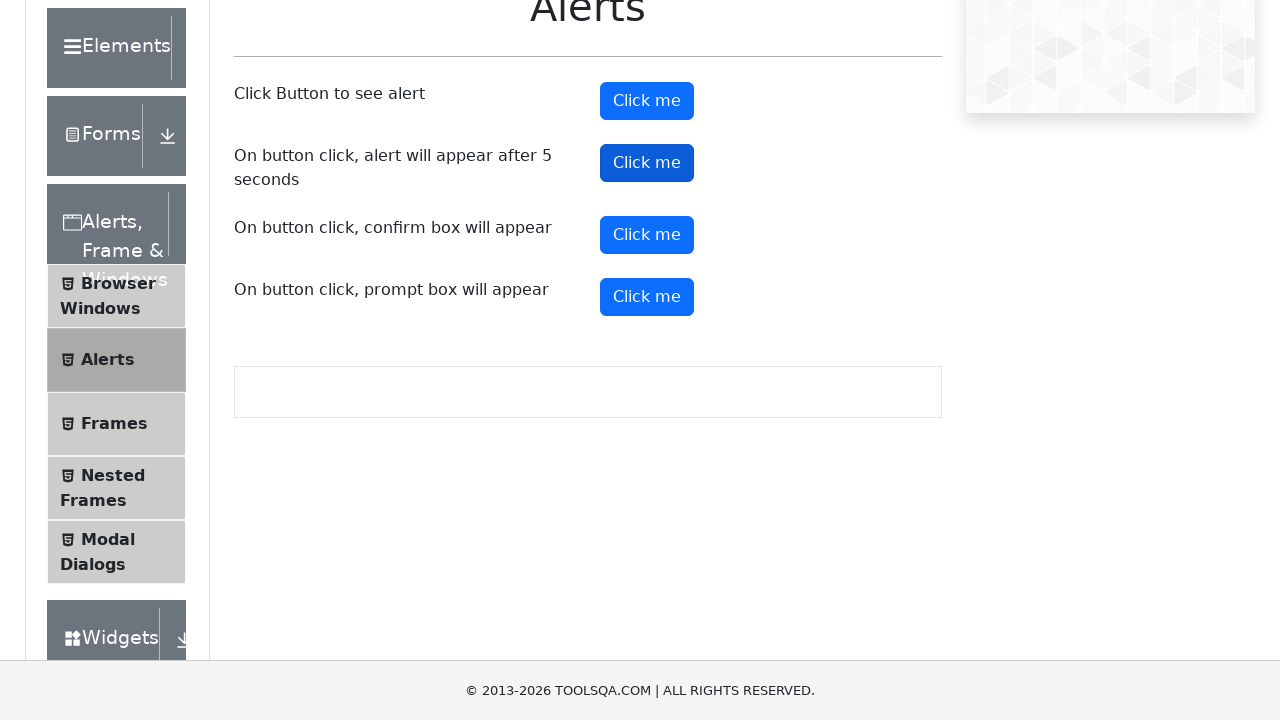

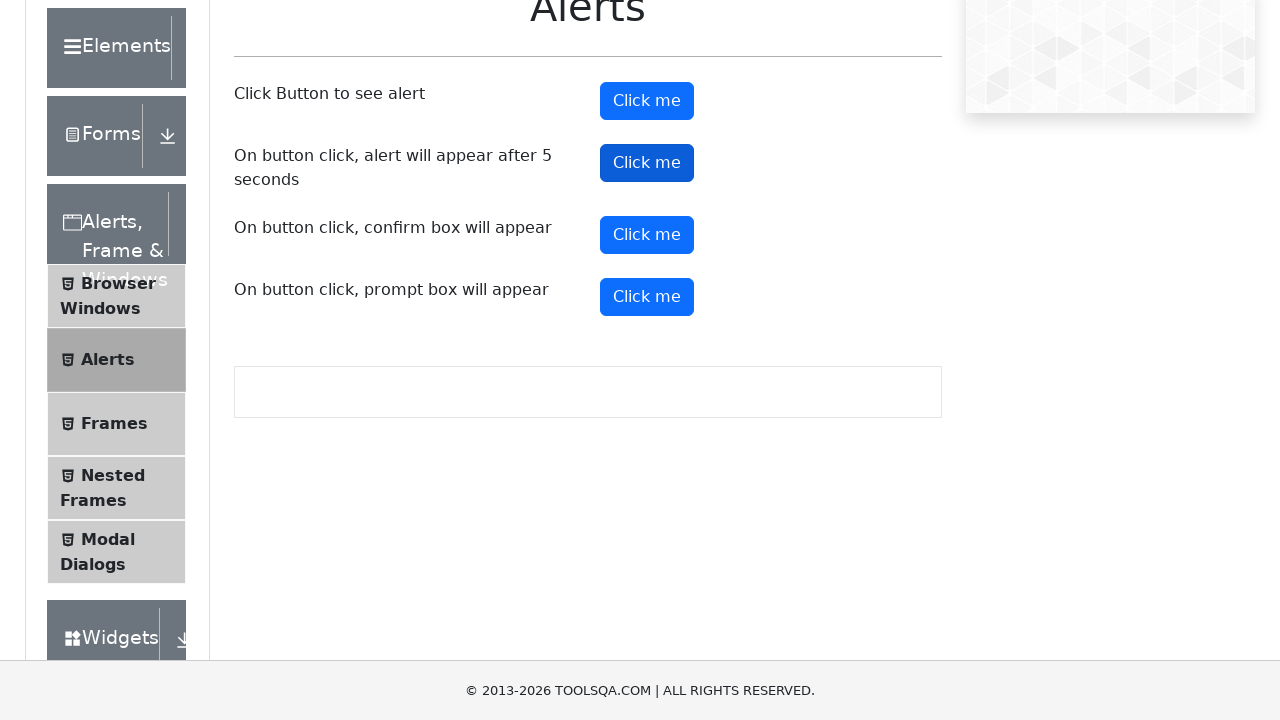